Tests jQuery UI menu interaction by hovering over menu items to reveal submenus and clicking on a nested menu option

Starting URL: https://the-internet.herokuapp.com/jqueryui/menu

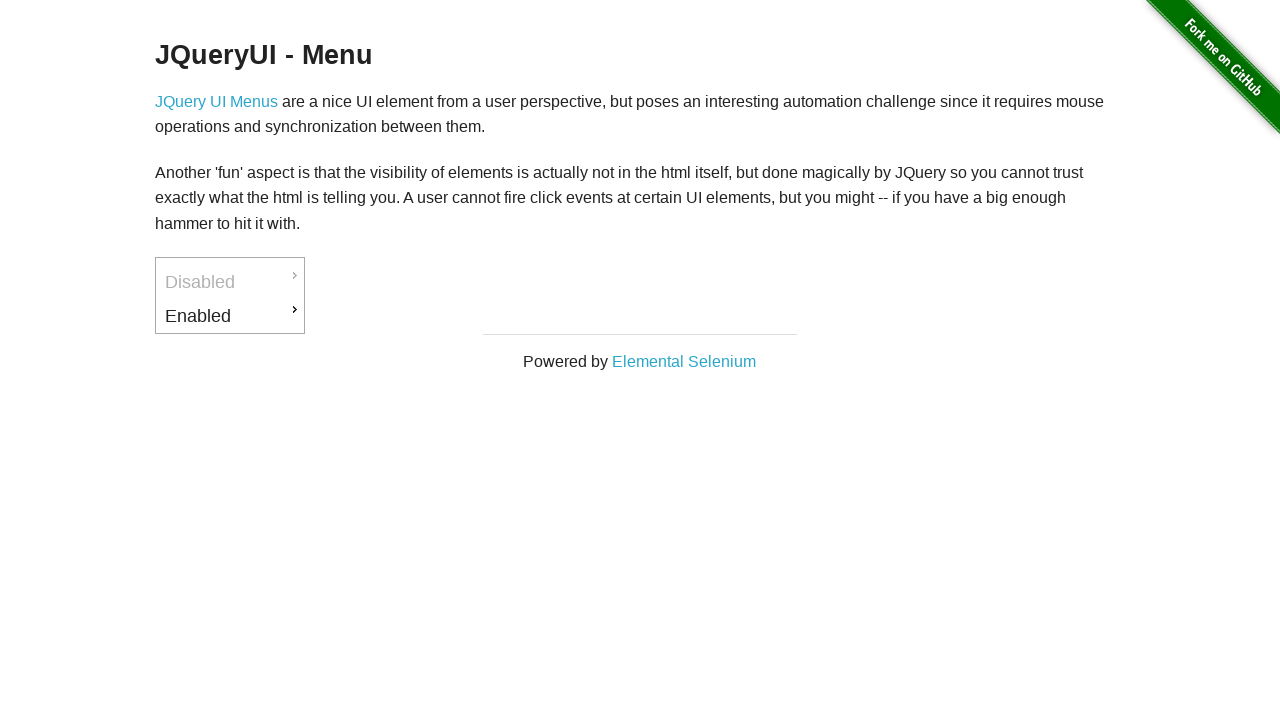

Hovered over 'Enabled' menu item to reveal submenu at (230, 316) on a:text('Enabled')
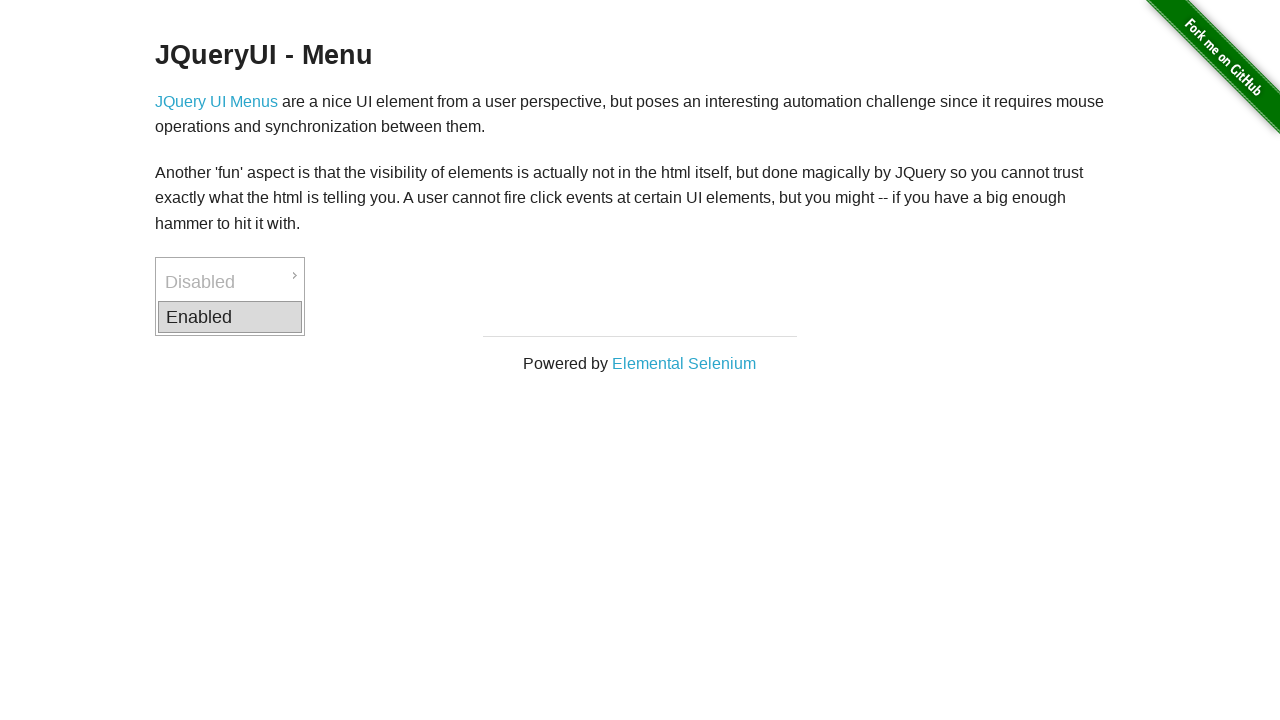

Waited for 'Downloads' submenu item to become visible
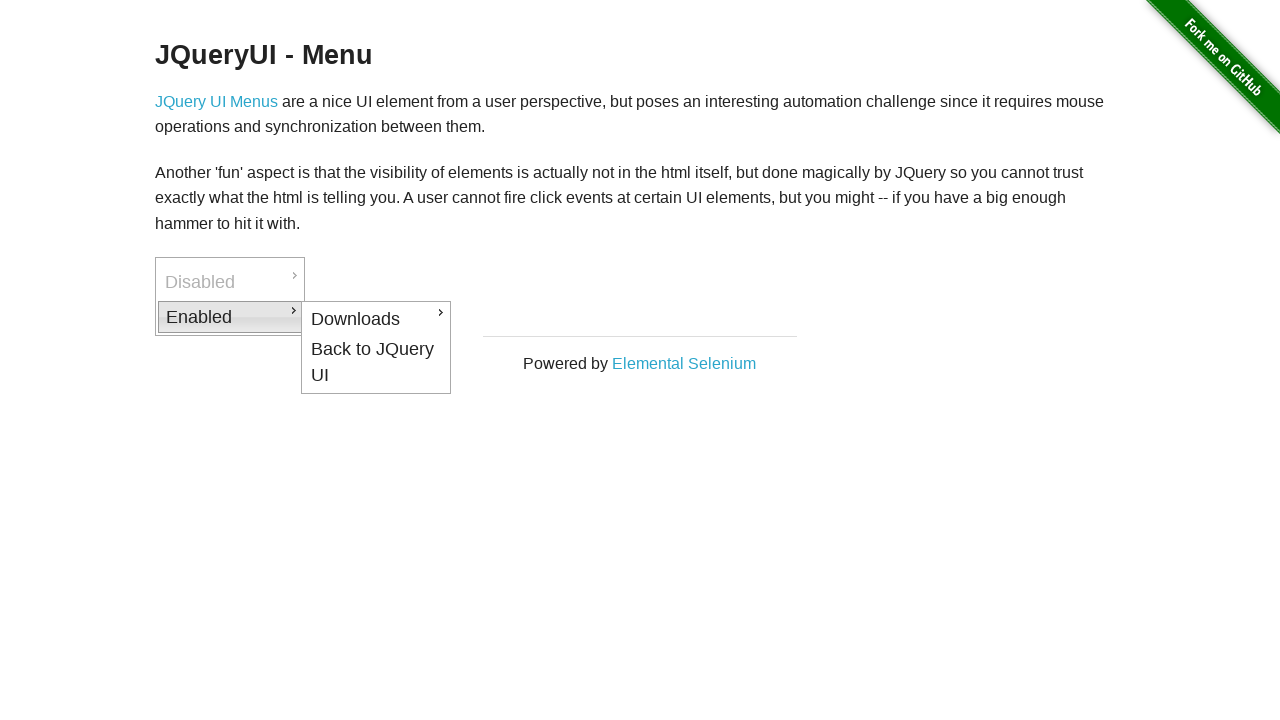

Hovered over 'Downloads' submenu item to reveal nested options at (376, 319) on a:text('Downloads')
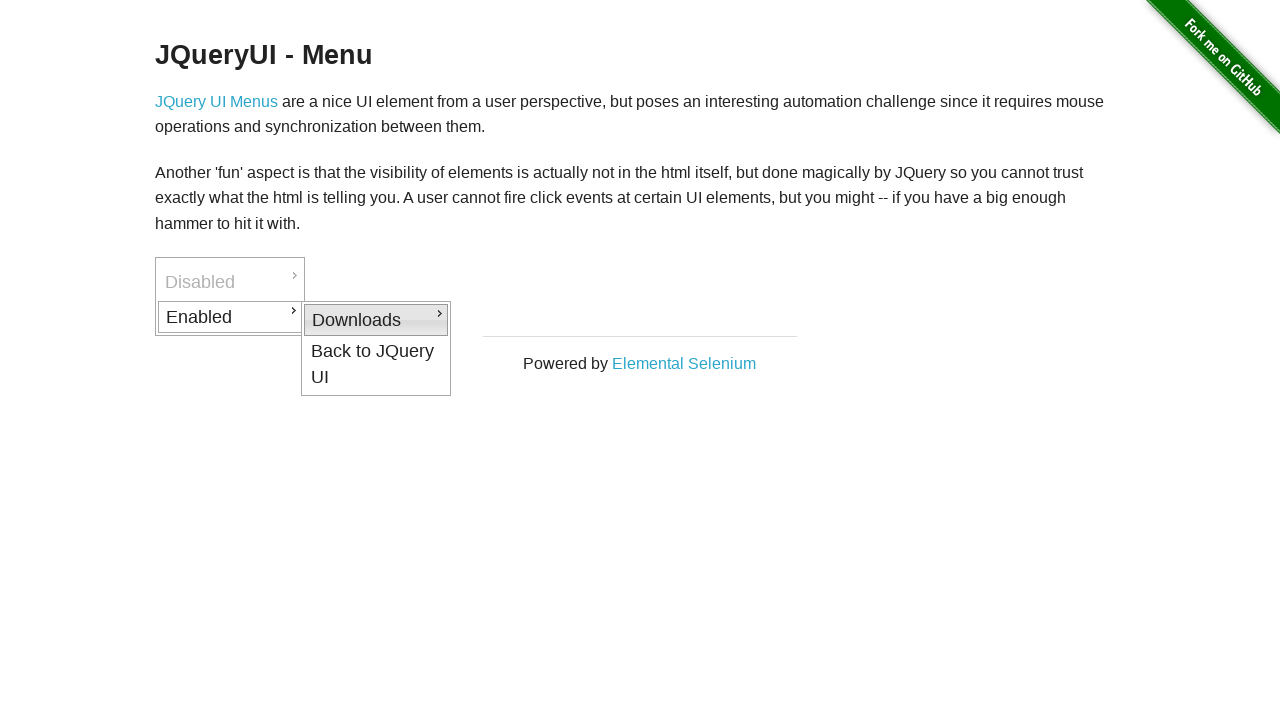

Waited for 'PDF' nested menu option to become visible
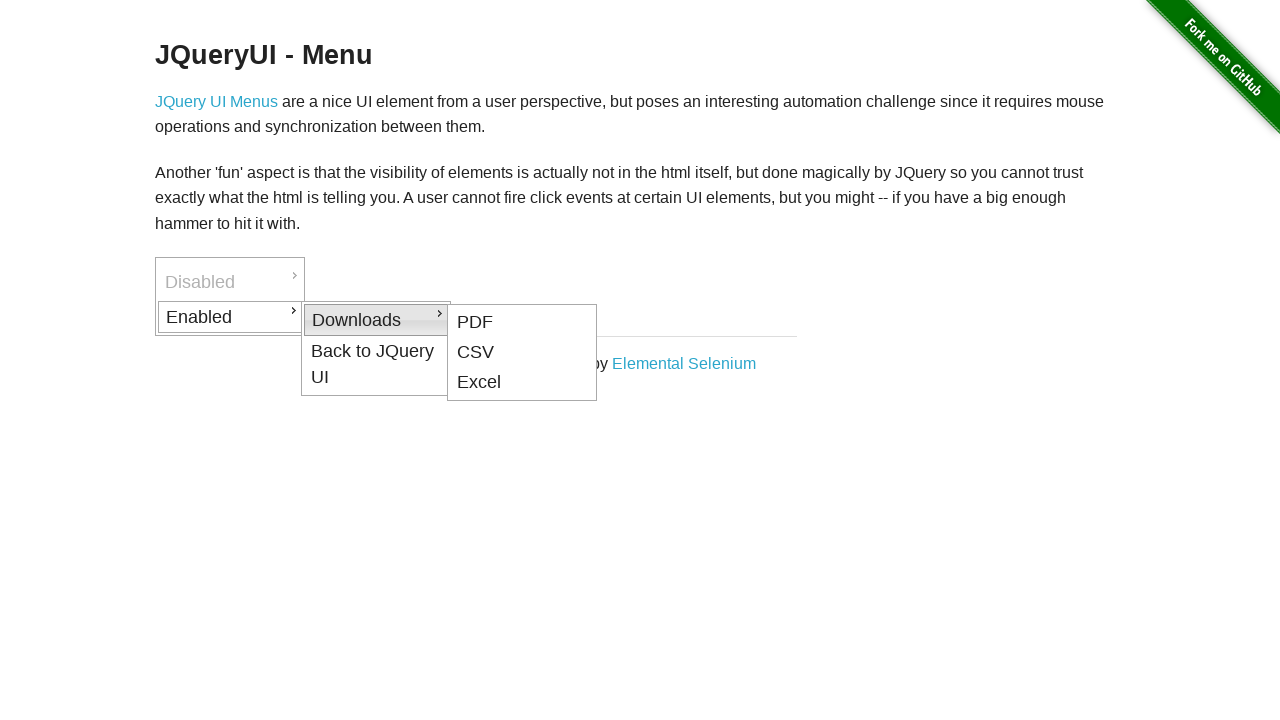

Clicked on 'PDF' menu option at (522, 322) on a:text('PDF')
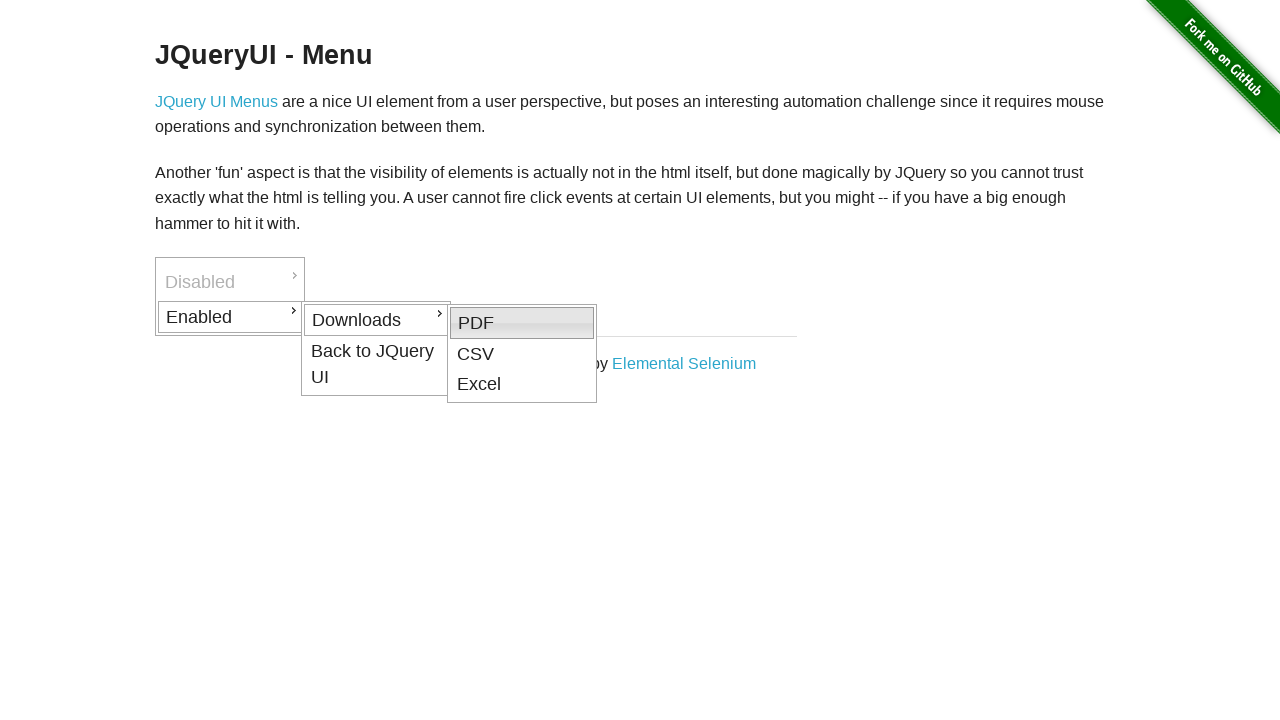

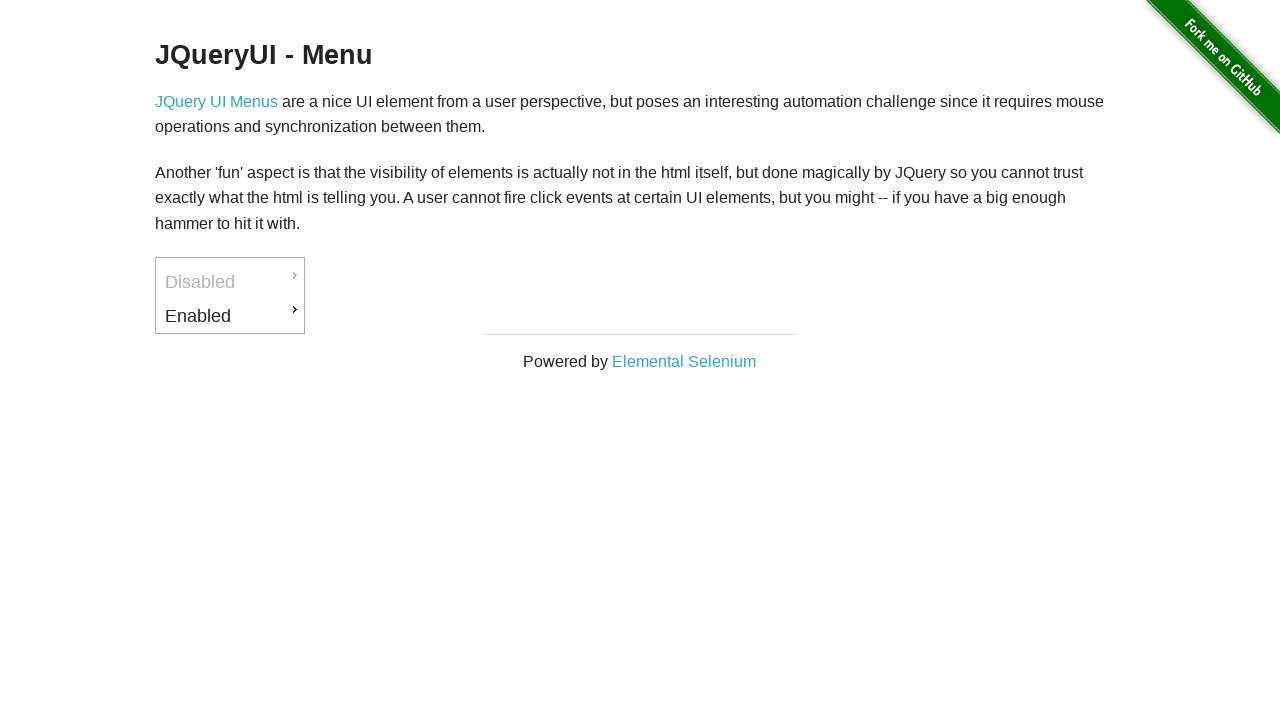